Tests navigation on a freelance learning automation website by clicking on a navbar menu icon and then clicking the login button to navigate to the login page.

Starting URL: https://freelance-learn-automation.vercel.app/

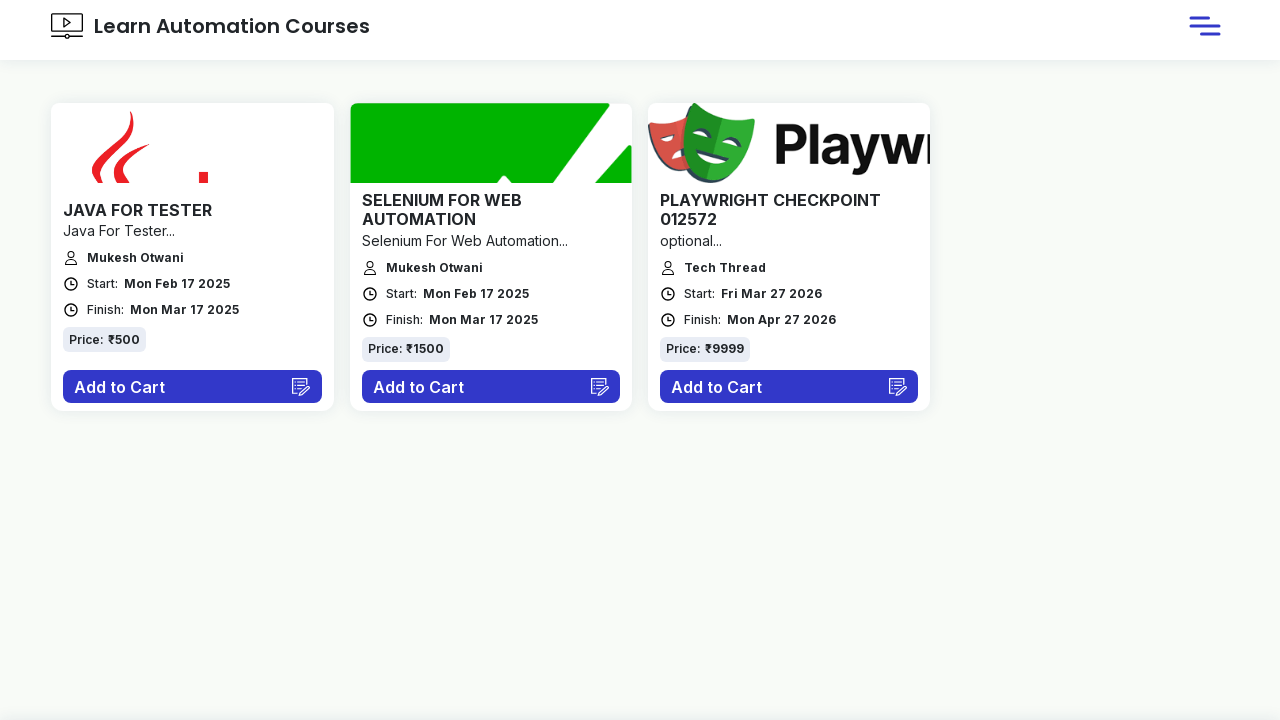

Clicked on navbar menu icon at (1205, 26) on xpath=//div[@class='navbar-menu-links']/img
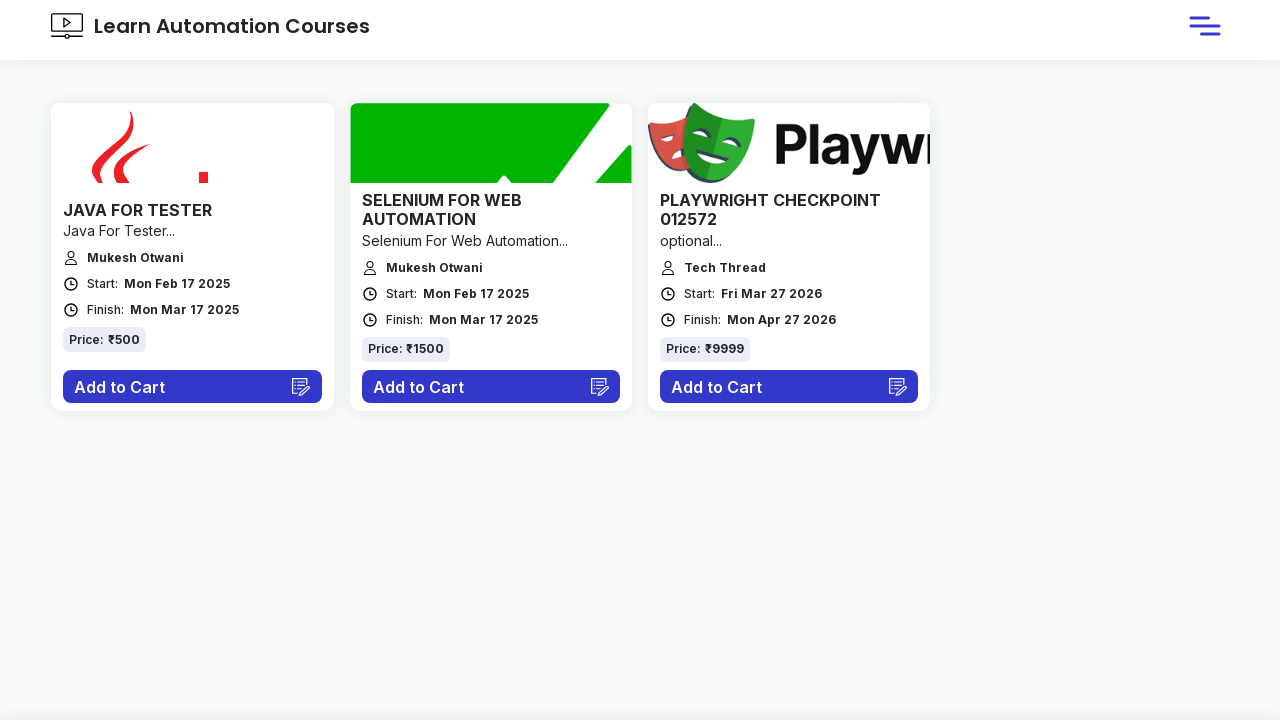

Waited 2 seconds for menu to appear
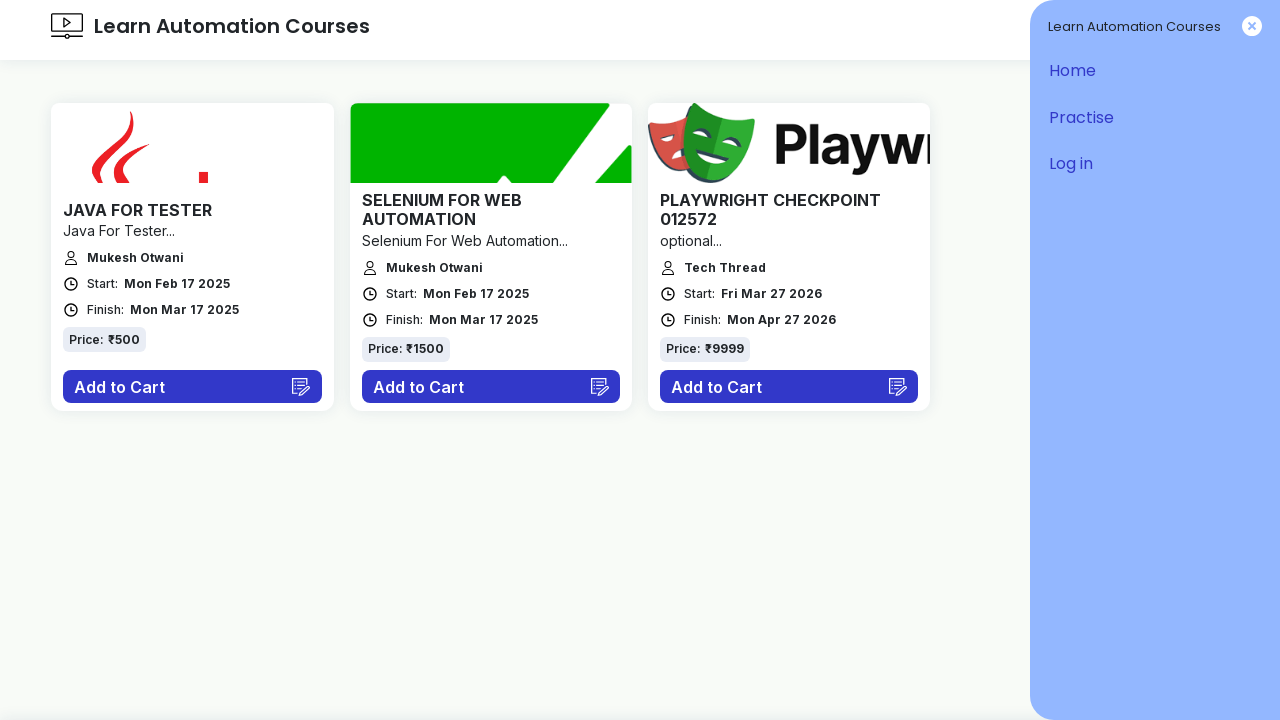

Clicked the Log in button at (1155, 164) on xpath=//button[text()='Log in']
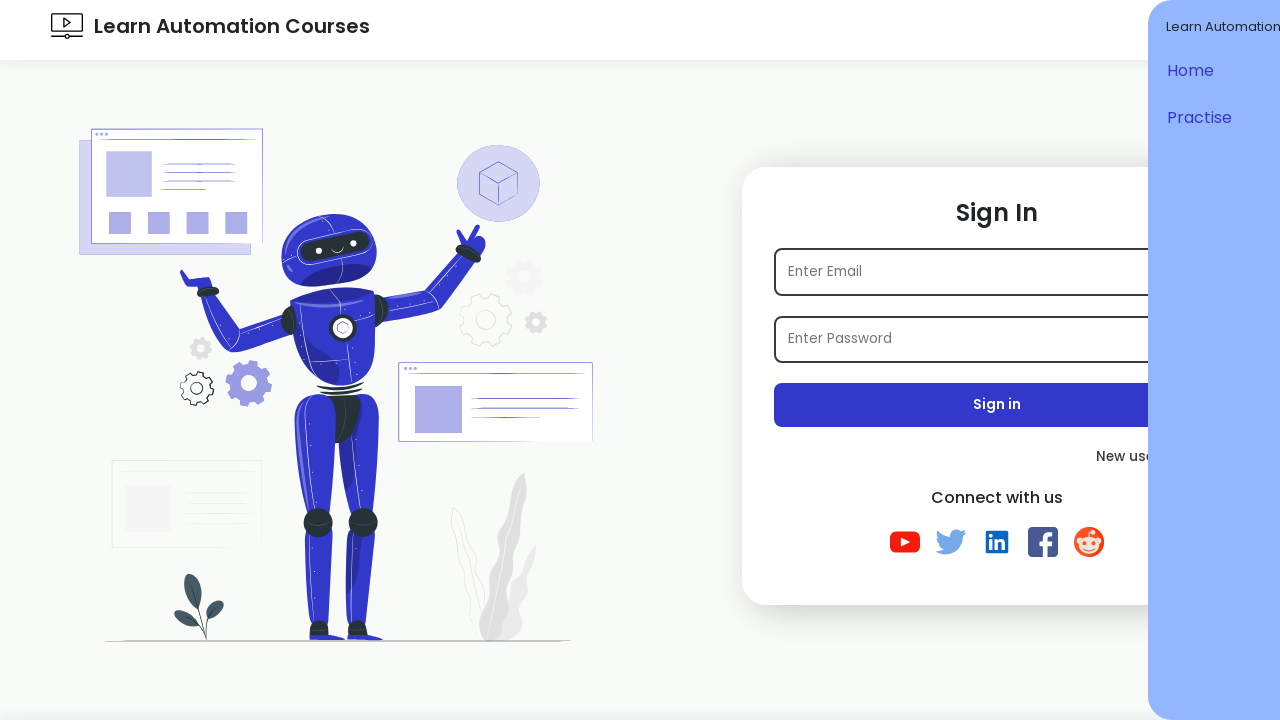

Waited 2 seconds for login page to load
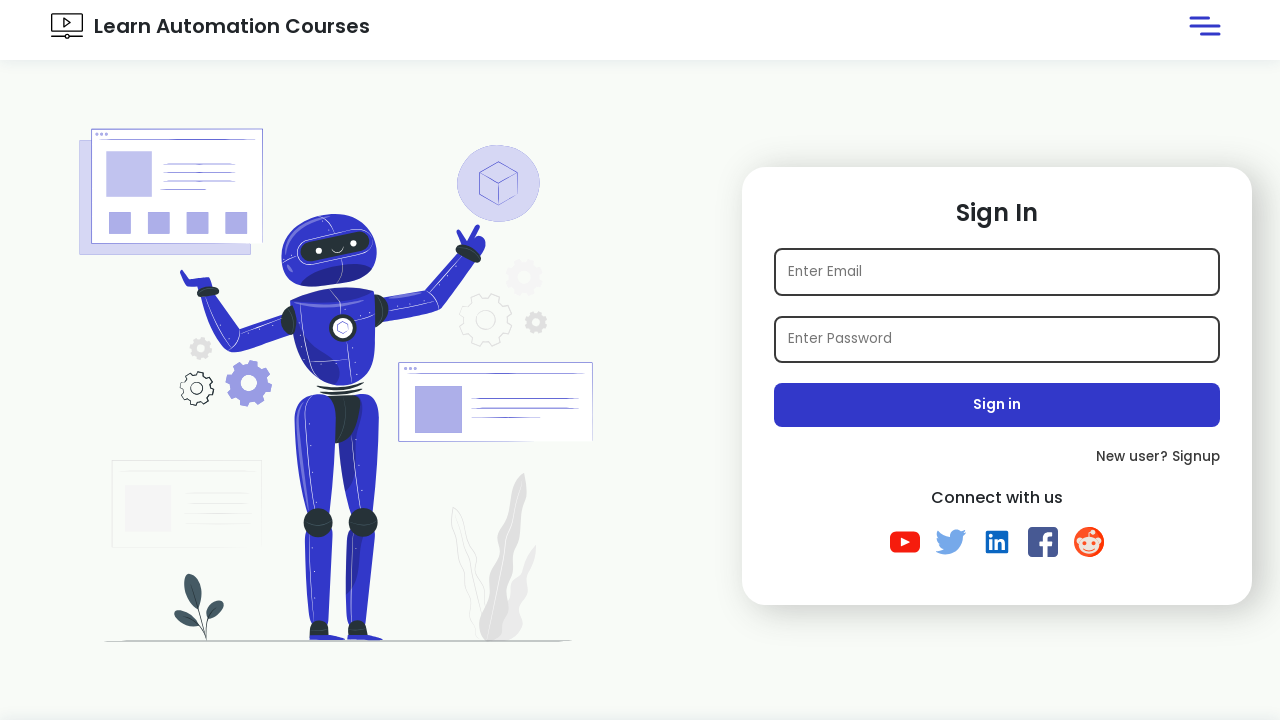

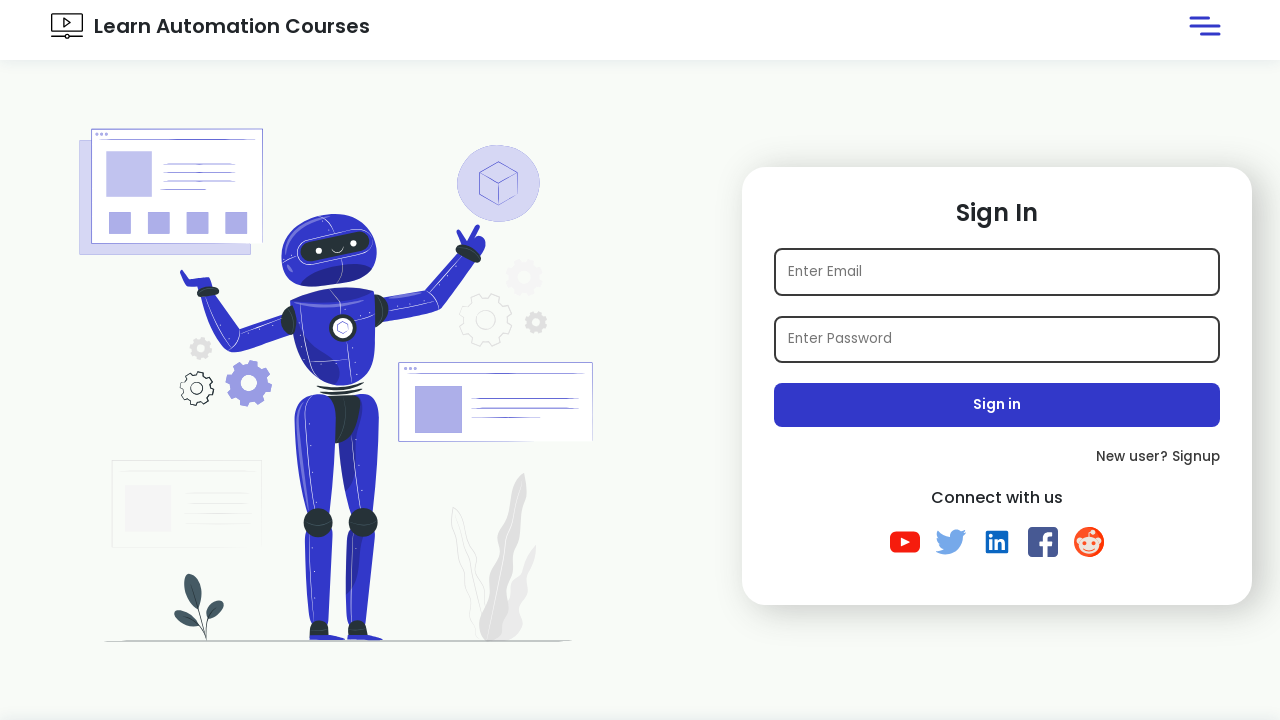